Tests radio button selection on DemoQA by clicking a radio button and verifying the displayed result text matches the selected option.

Starting URL: https://demoqa.com/radio-button

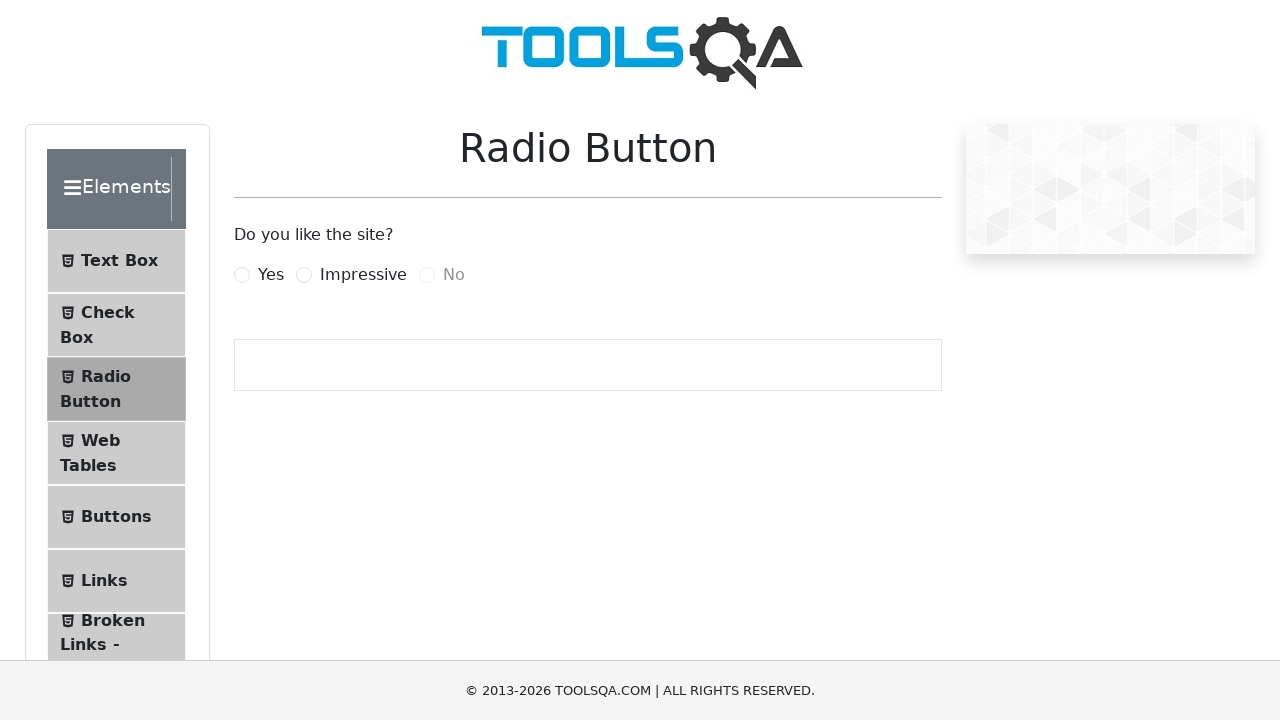

Waited for page to load (domcontentloaded)
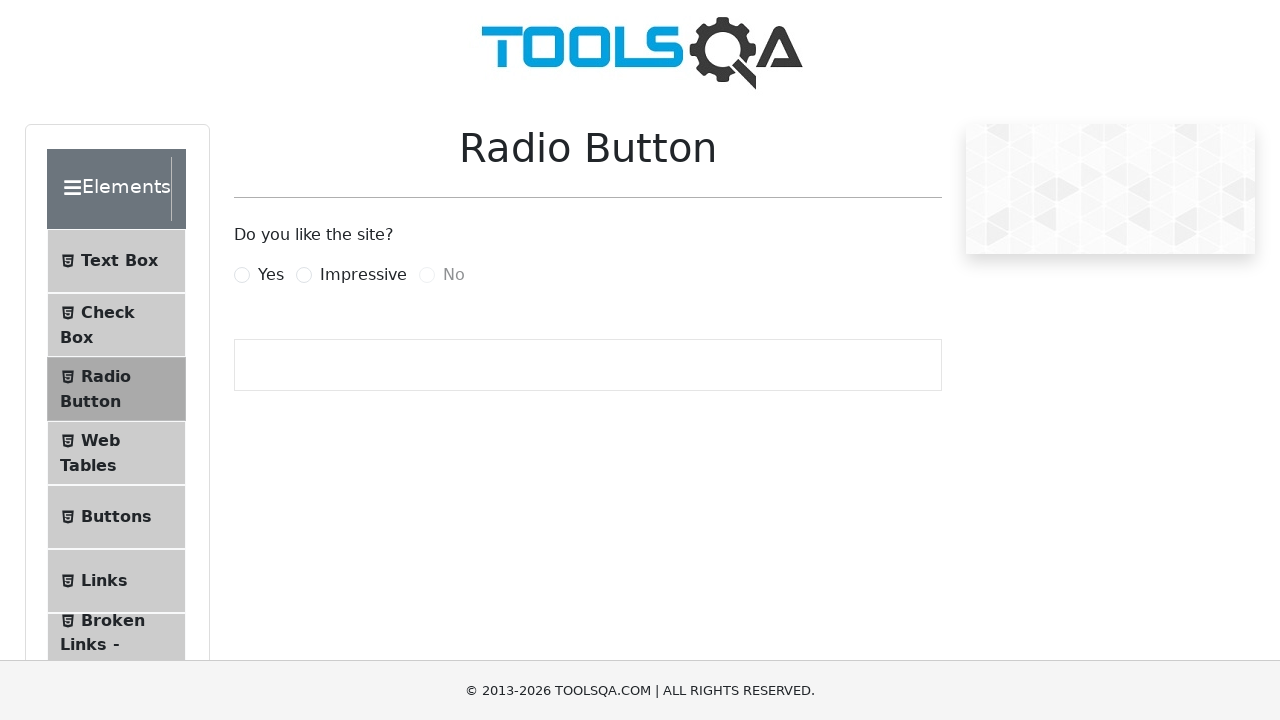

Located the 'Yes' radio button label
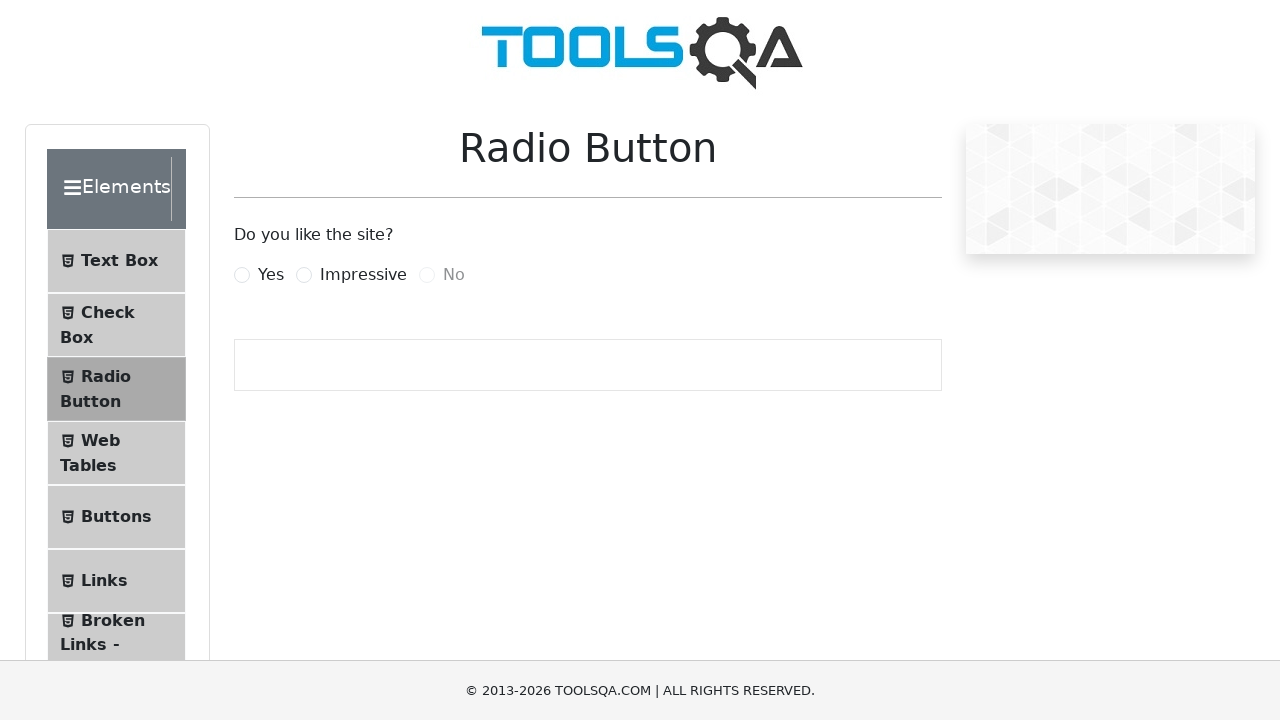

Waited for 'Yes' radio button to become visible
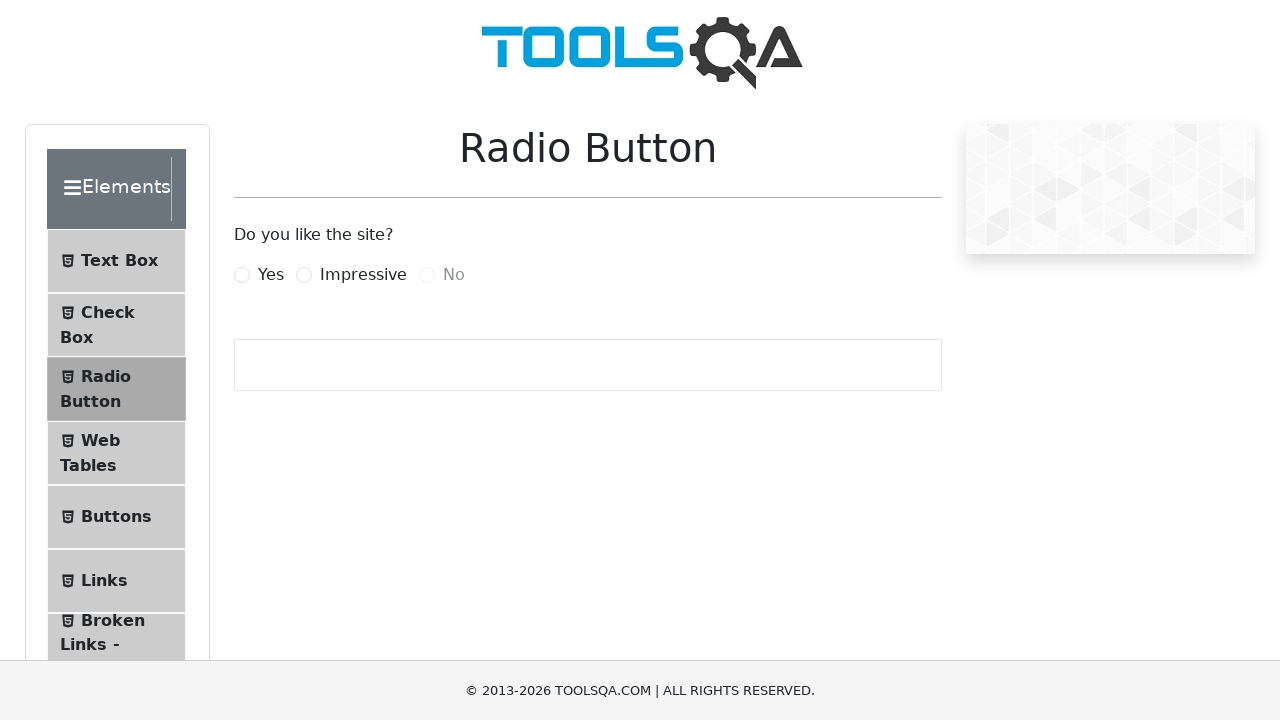

Clicked the 'Yes' radio button at (271, 275) on label:has-text("Yes")
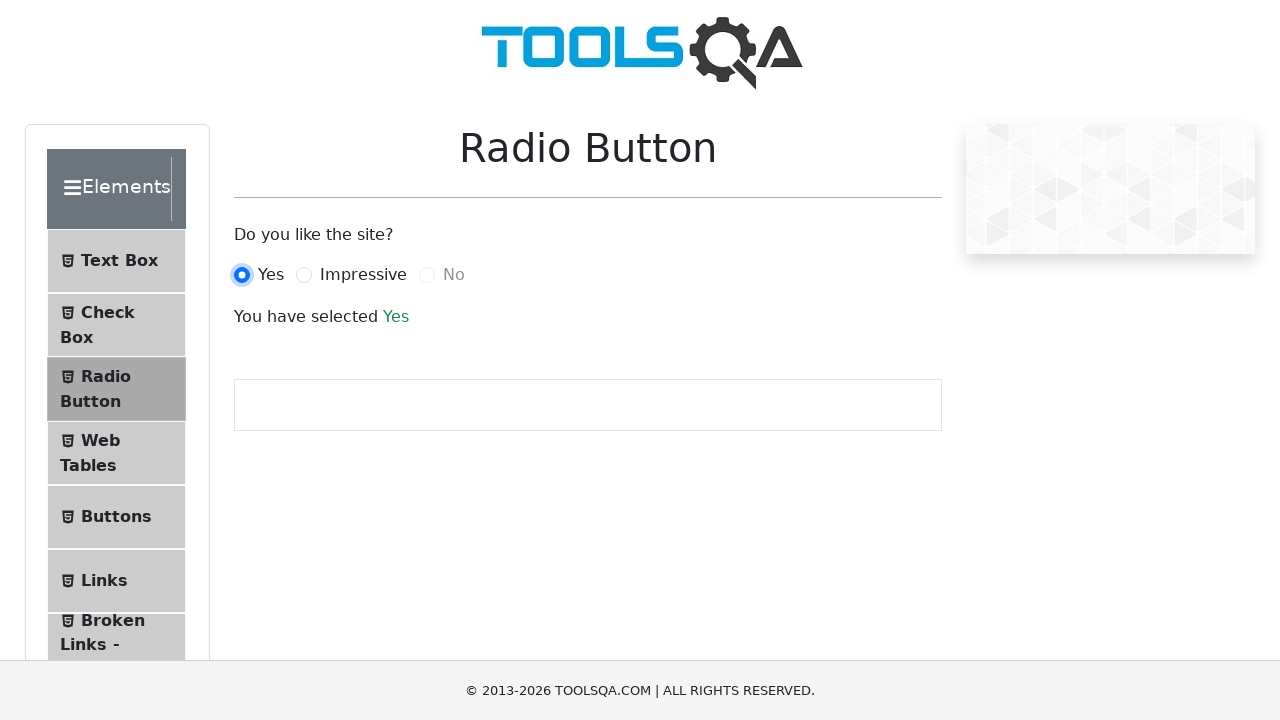

Located the result text element
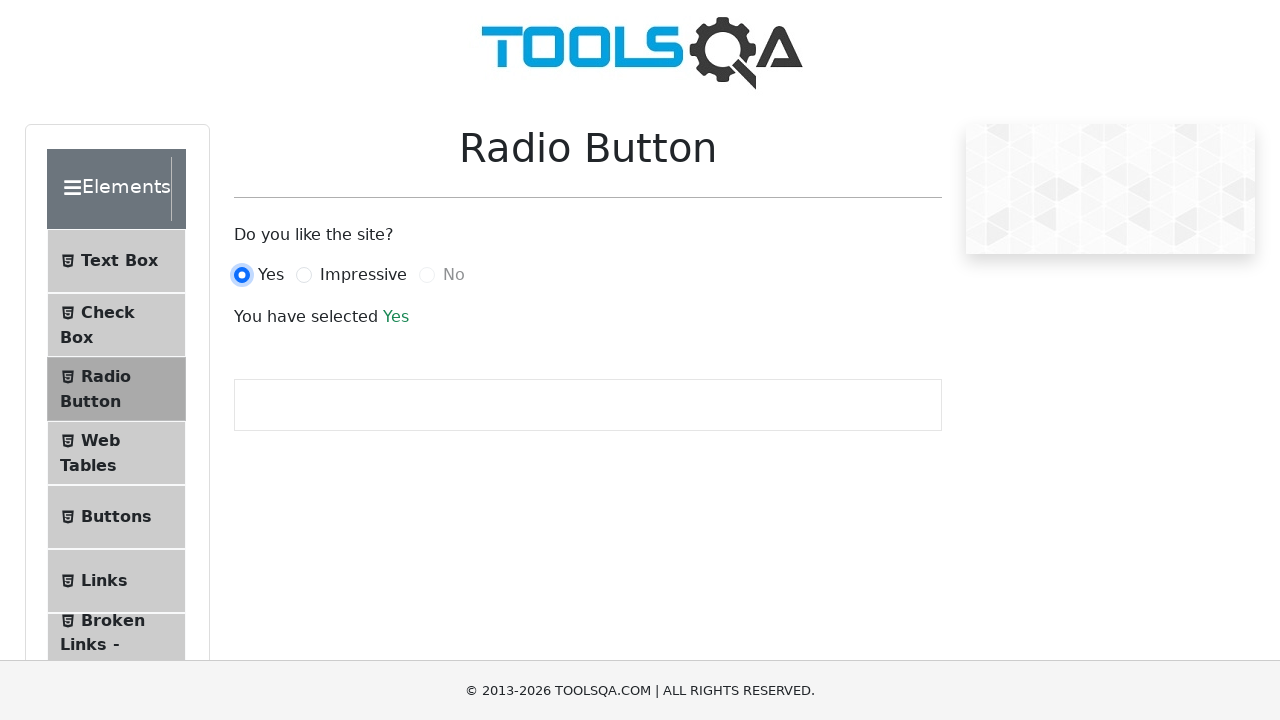

Waited for result text to become visible
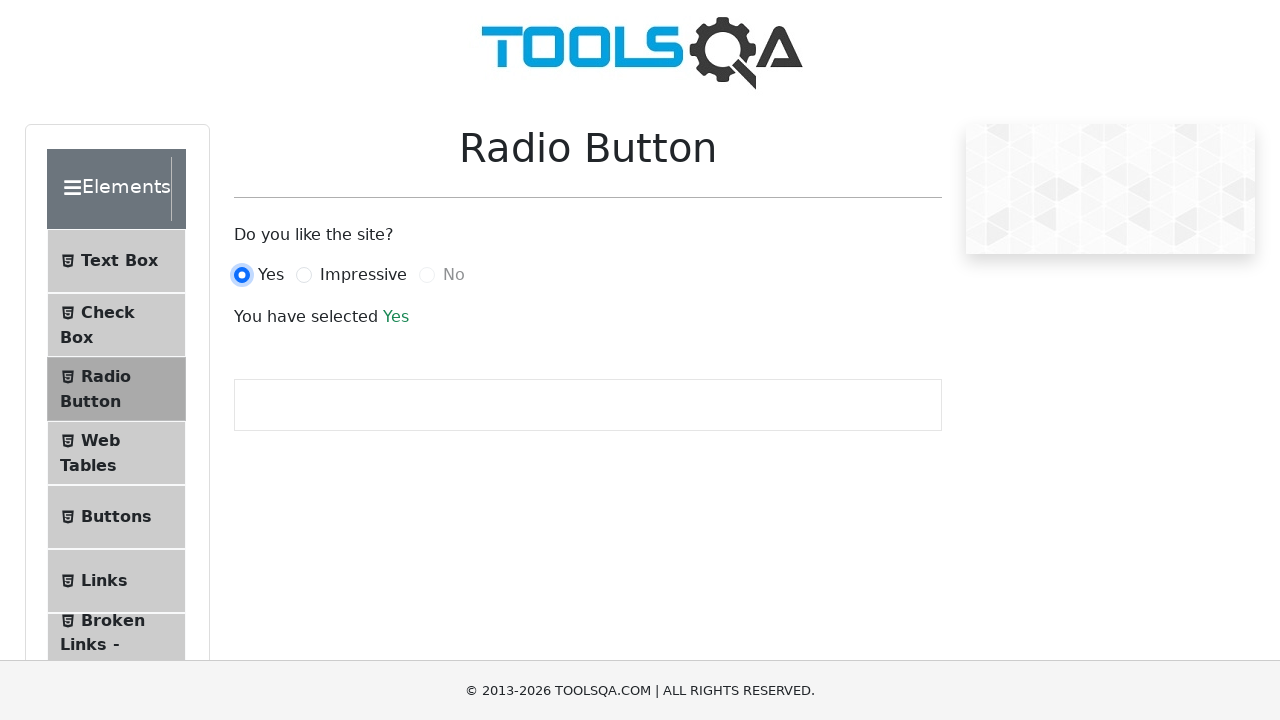

Verified that result text displays 'Yes'
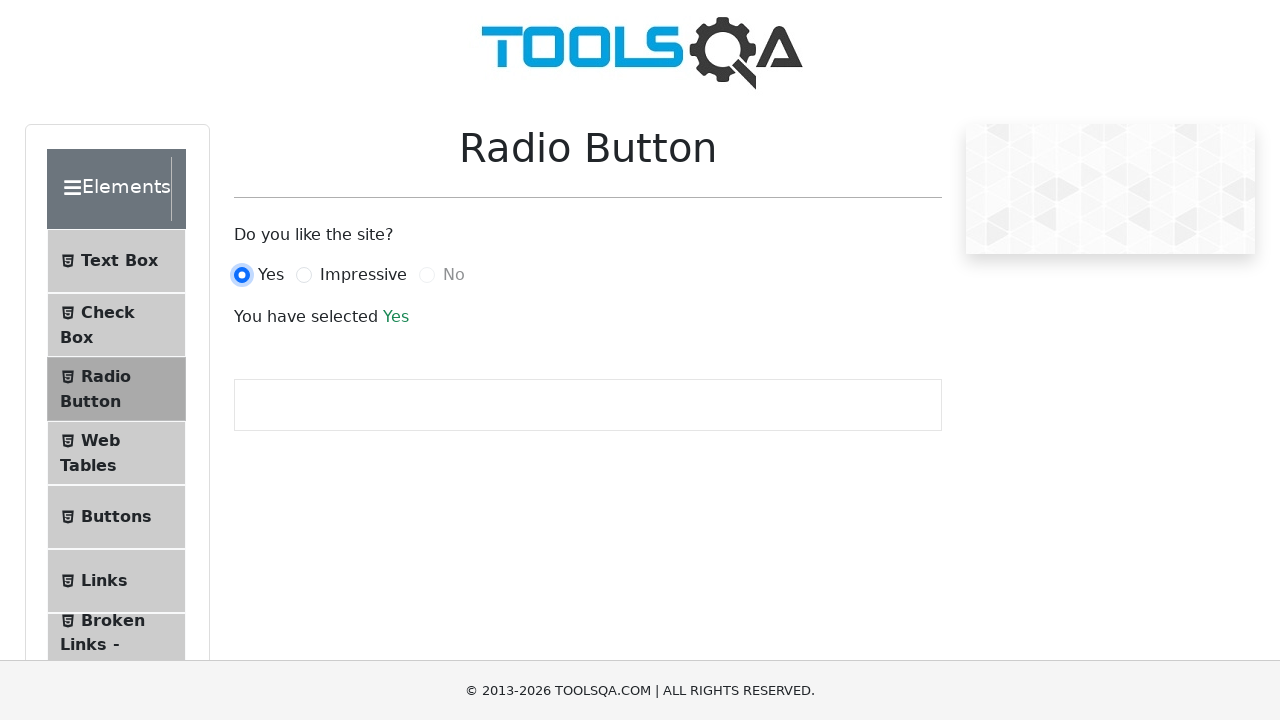

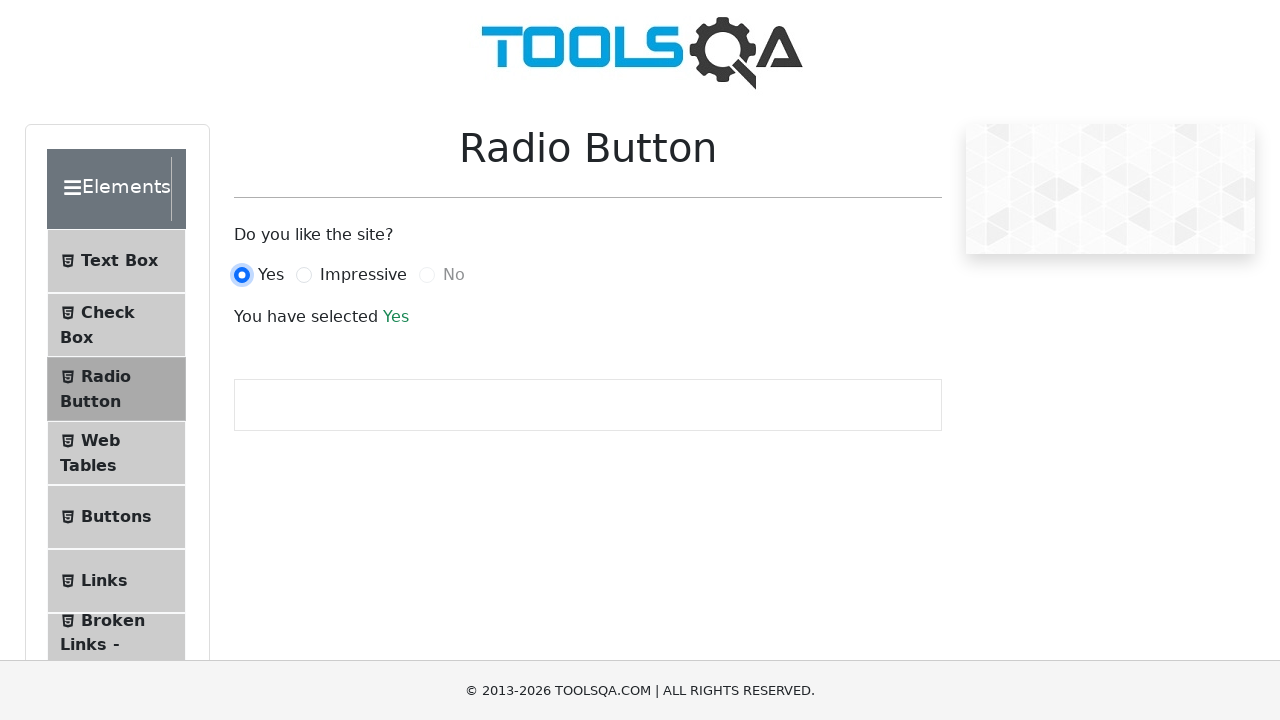